Tests multi-window handling by clicking a button that opens a new browser tab and verifying content on the new page

Starting URL: https://demo.automationtesting.in/Windows.html

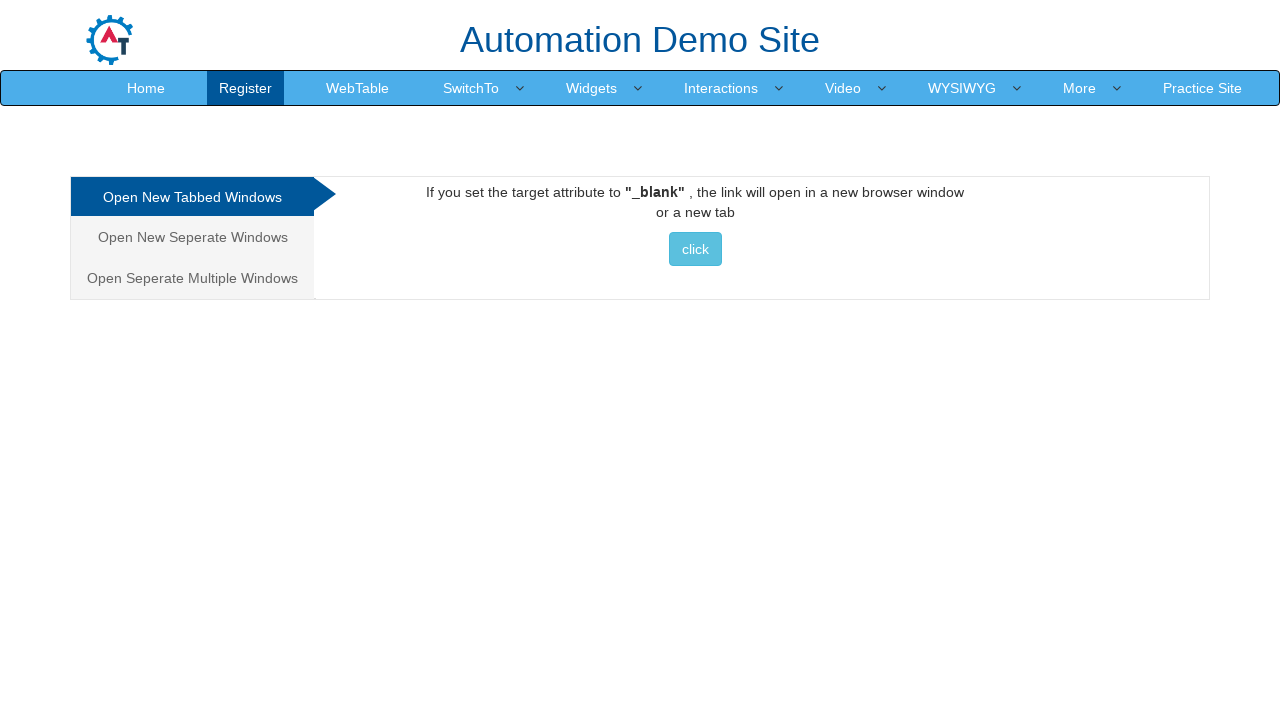

Clicked on the analystic tab link at (192, 197) on a.analystic >> nth=0
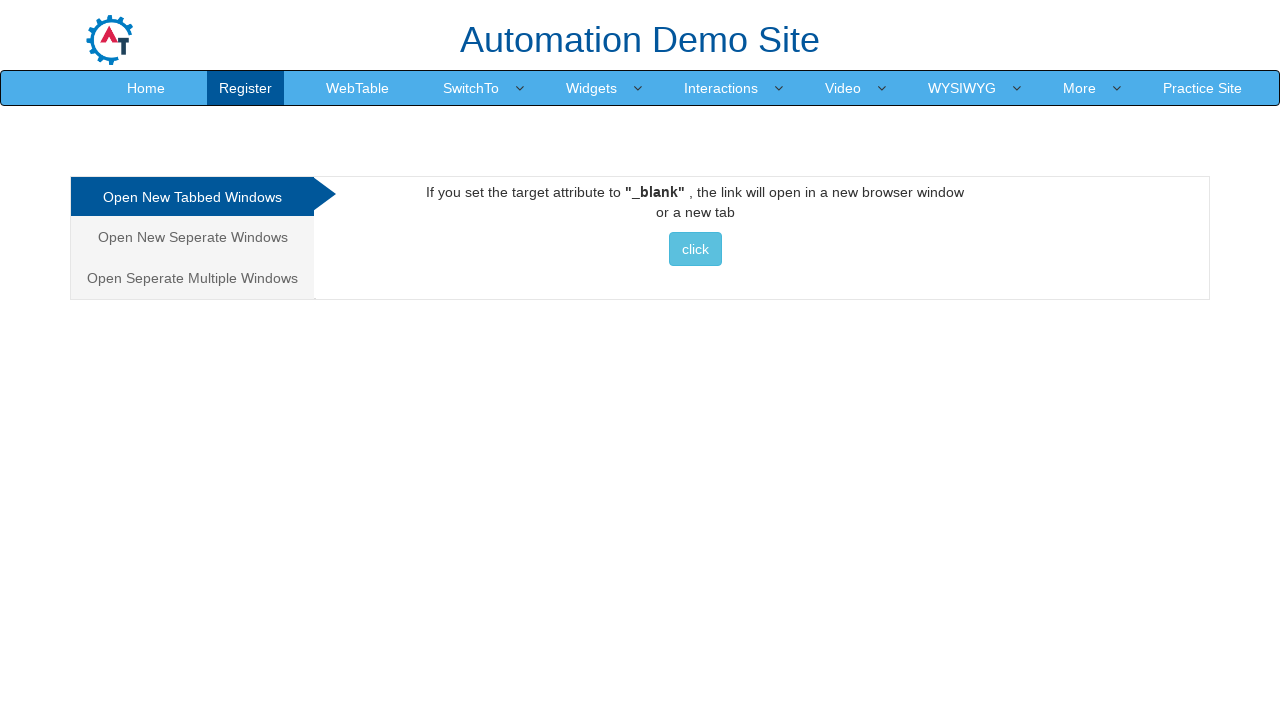

Clicked button to open new browser tab at (695, 249) on button.btn.btn-info >> nth=0
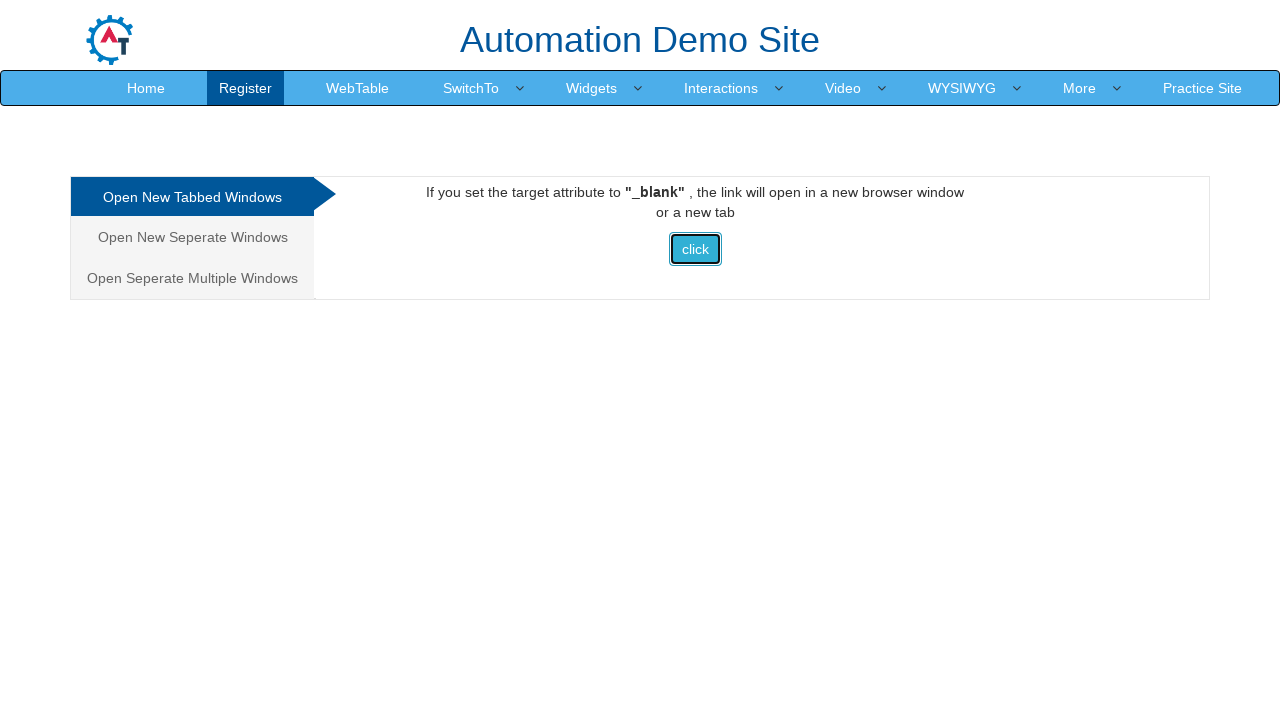

New page/tab opened and captured
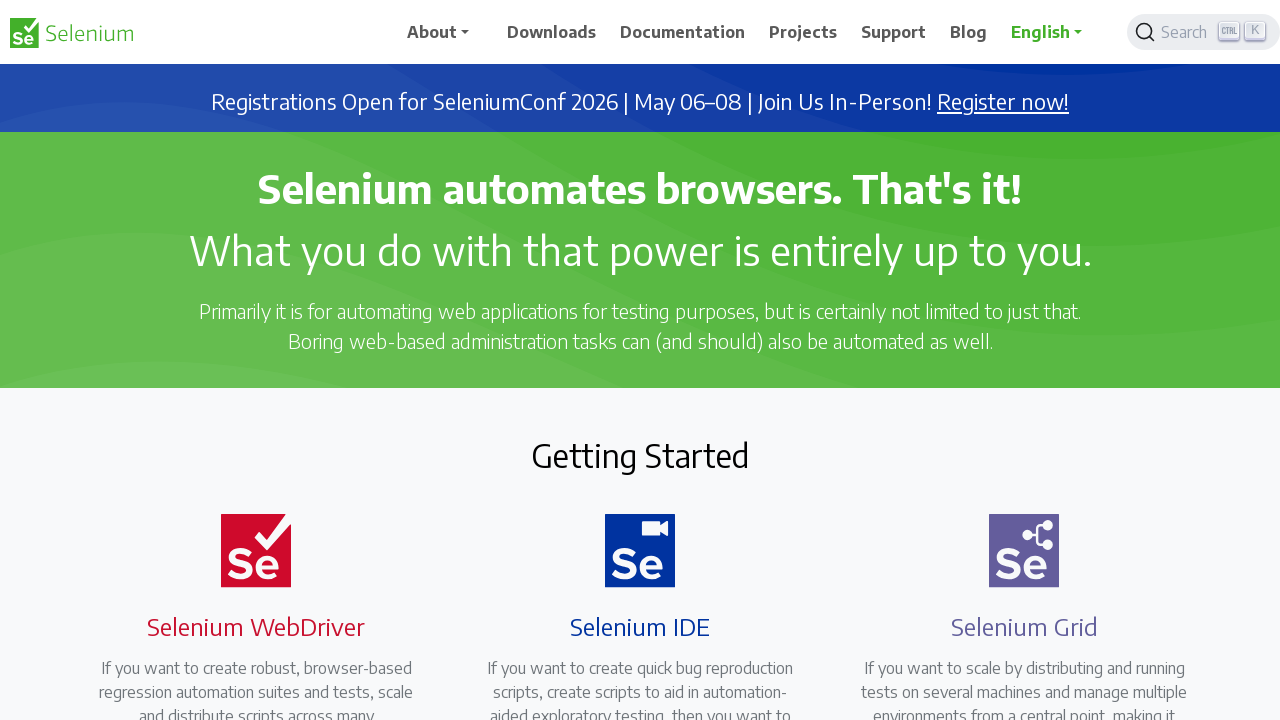

New page fully loaded (domcontentloaded)
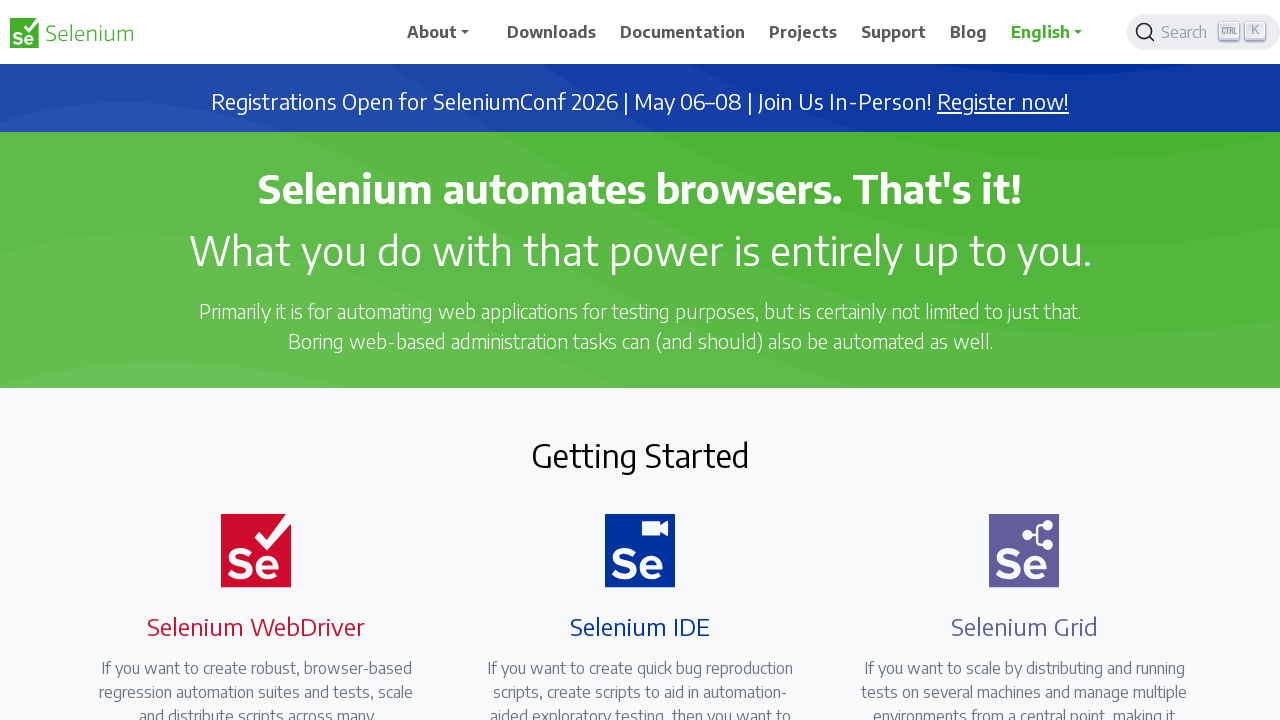

Verified new page has title 'Selenium'
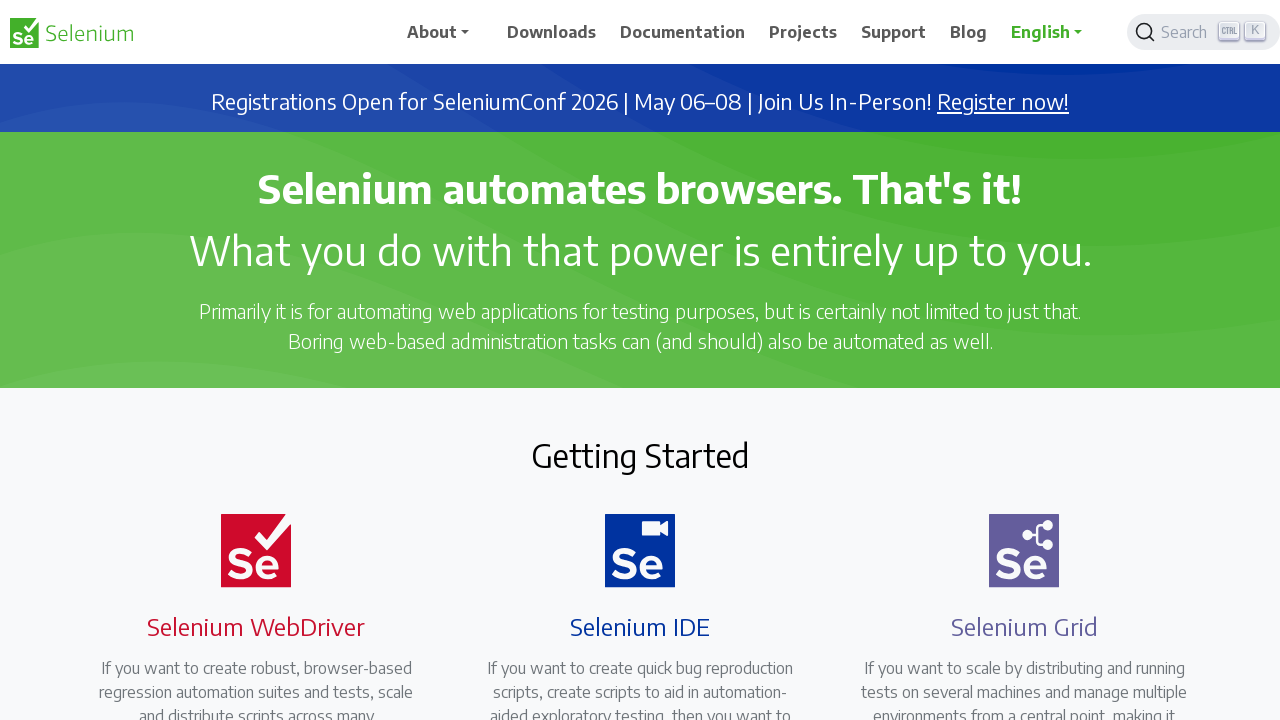

Verified Selenium WebDriver heading is visible
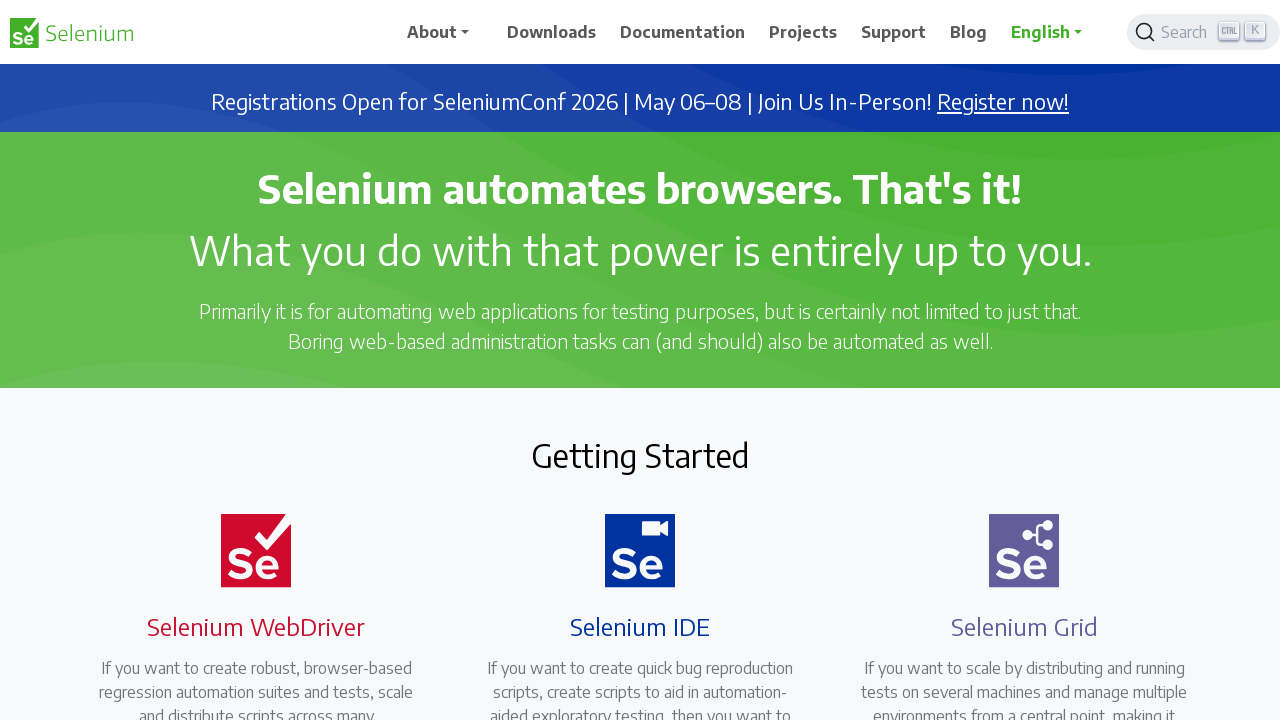

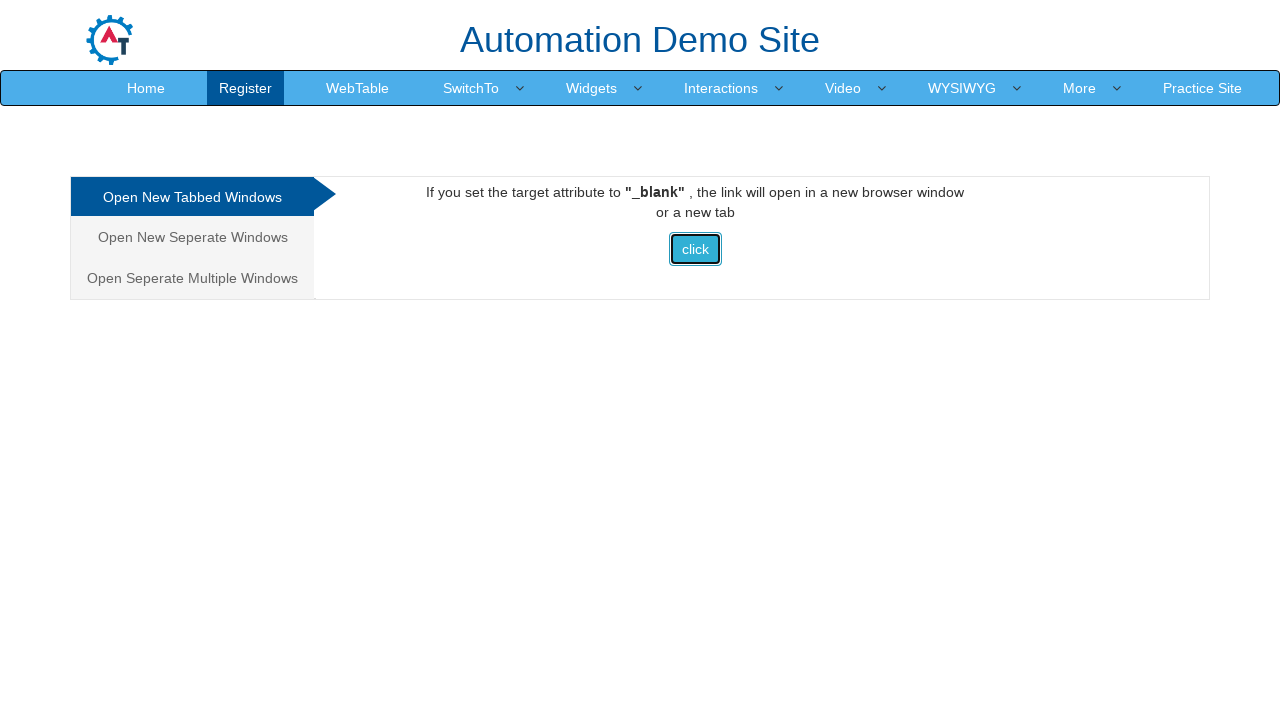